Navigates to ToolsQA website, scrolls down to a links heading section, and verifies the element is visible

Starting URL: http://toolsqa.com/

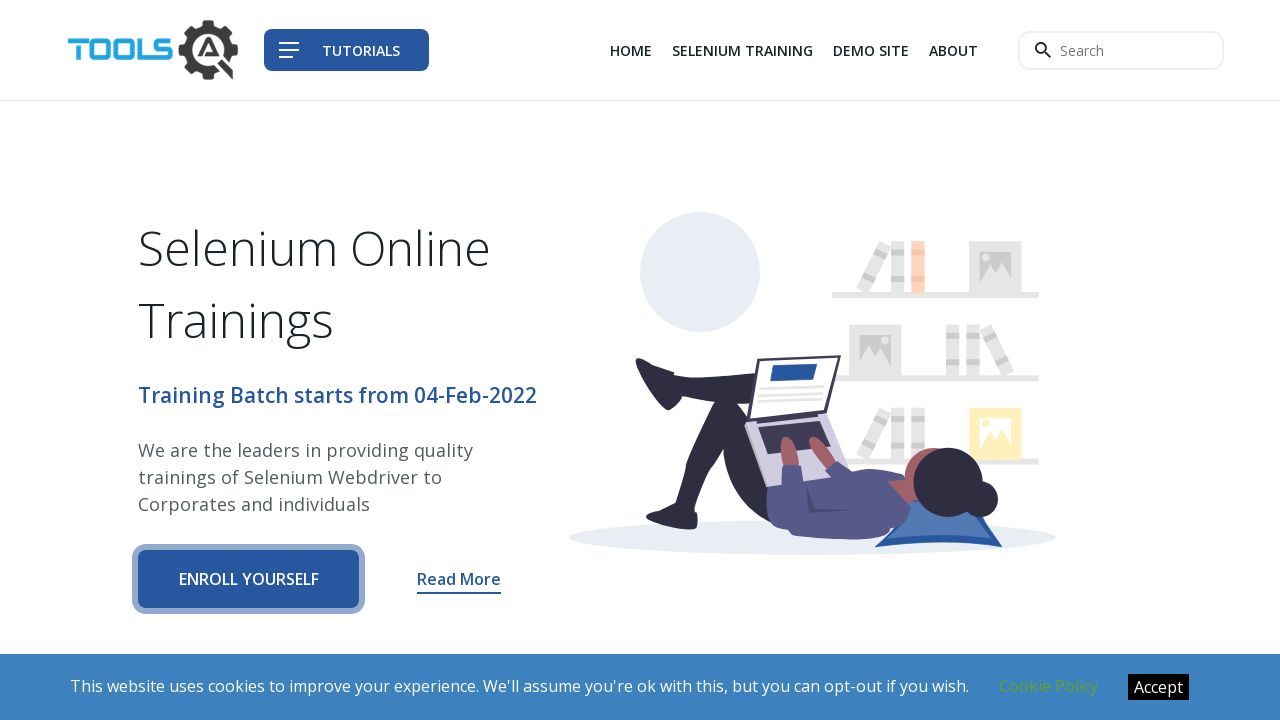

Waited for page to load with domcontentloaded state
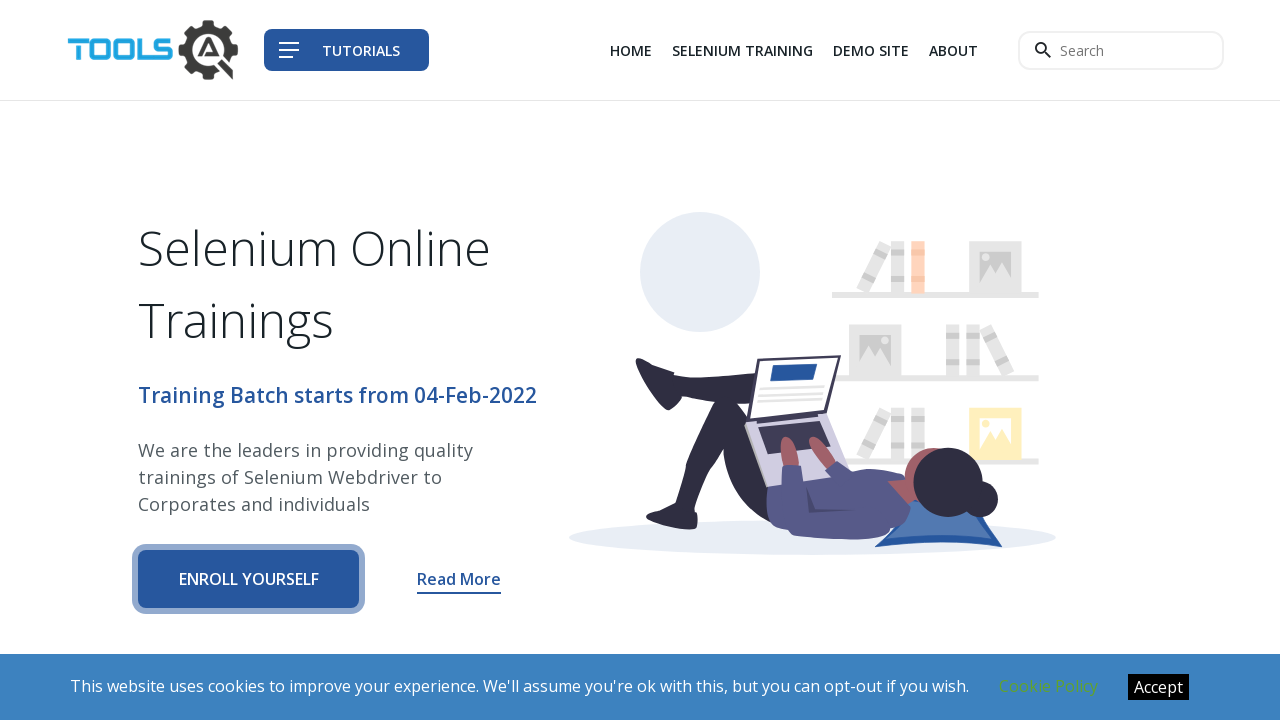

Located the third links-heading element
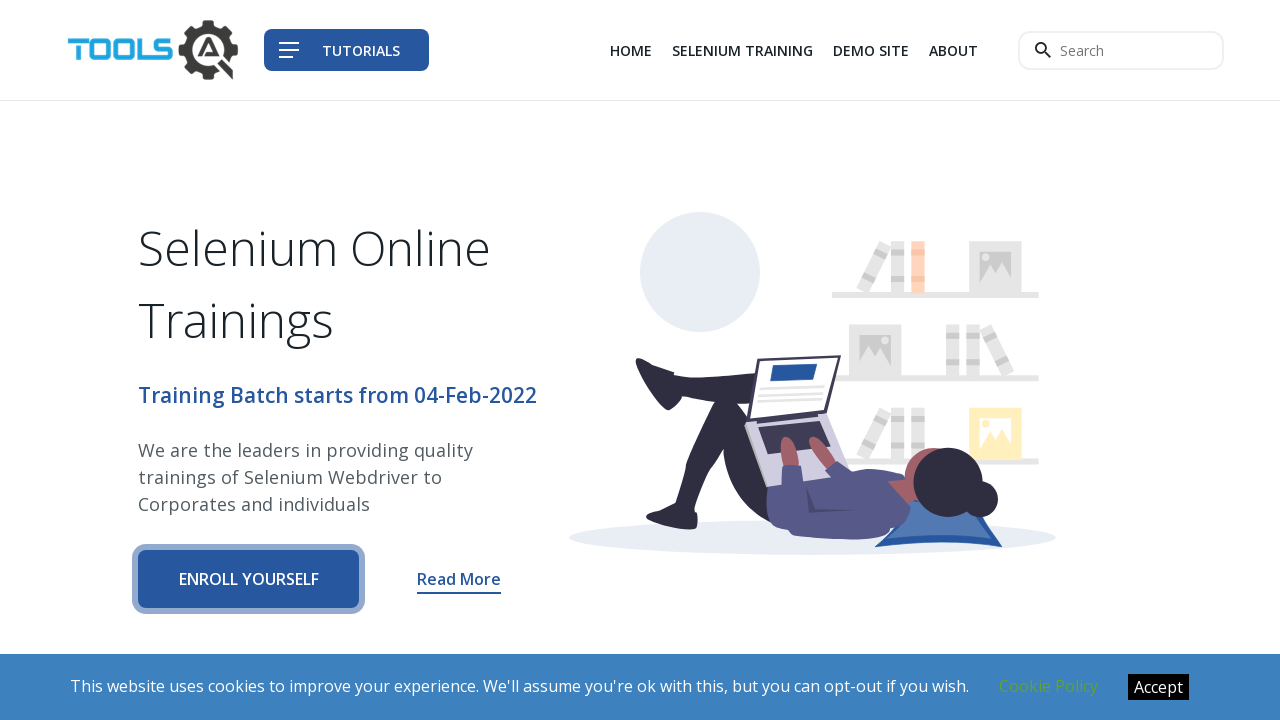

Scrolled to the third links-heading element
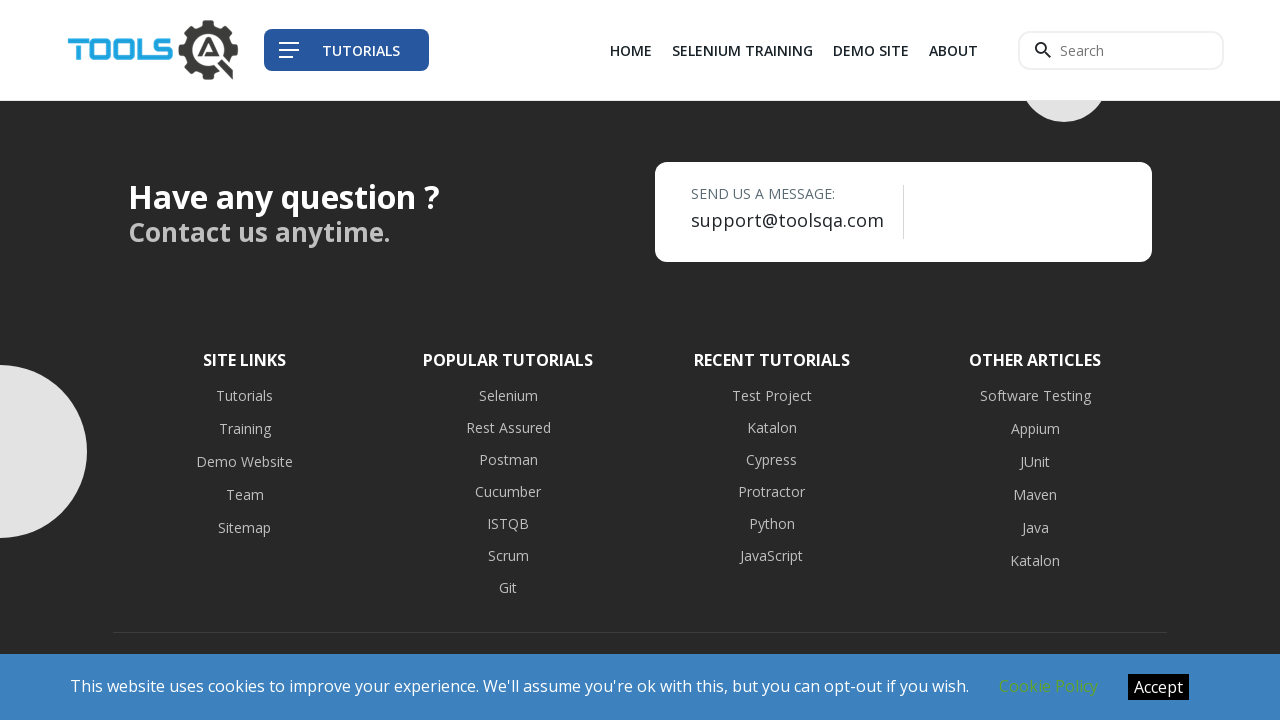

Verified the links-heading element is visible
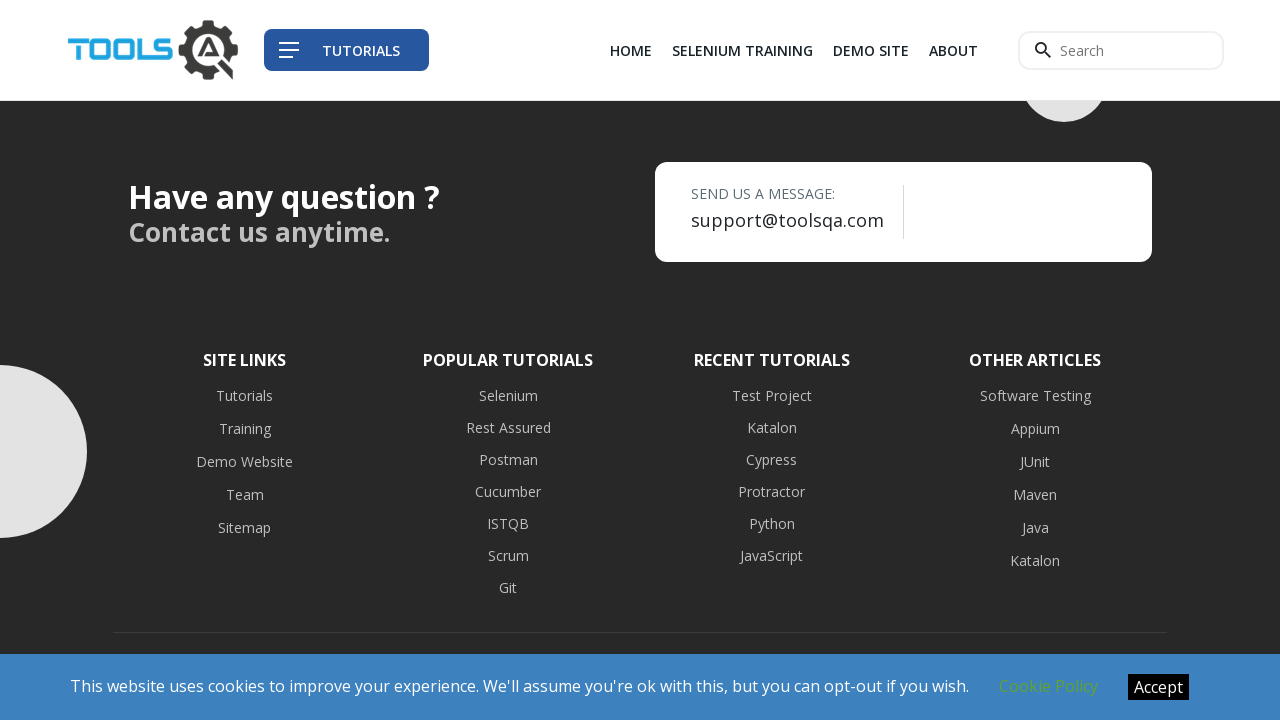

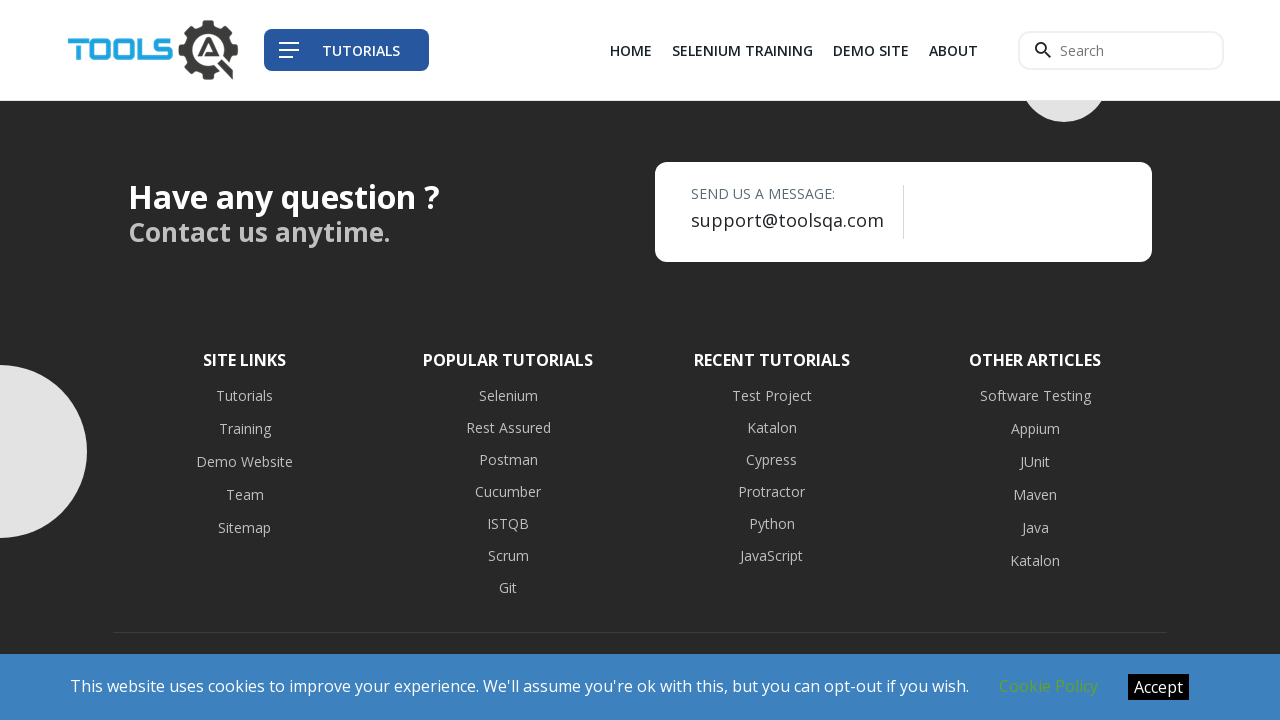